Tests keyboard shortcuts functionality by entering text in a textarea and then using Ctrl+Z to undo the text entry

Starting URL: https://omayo.blogspot.com/

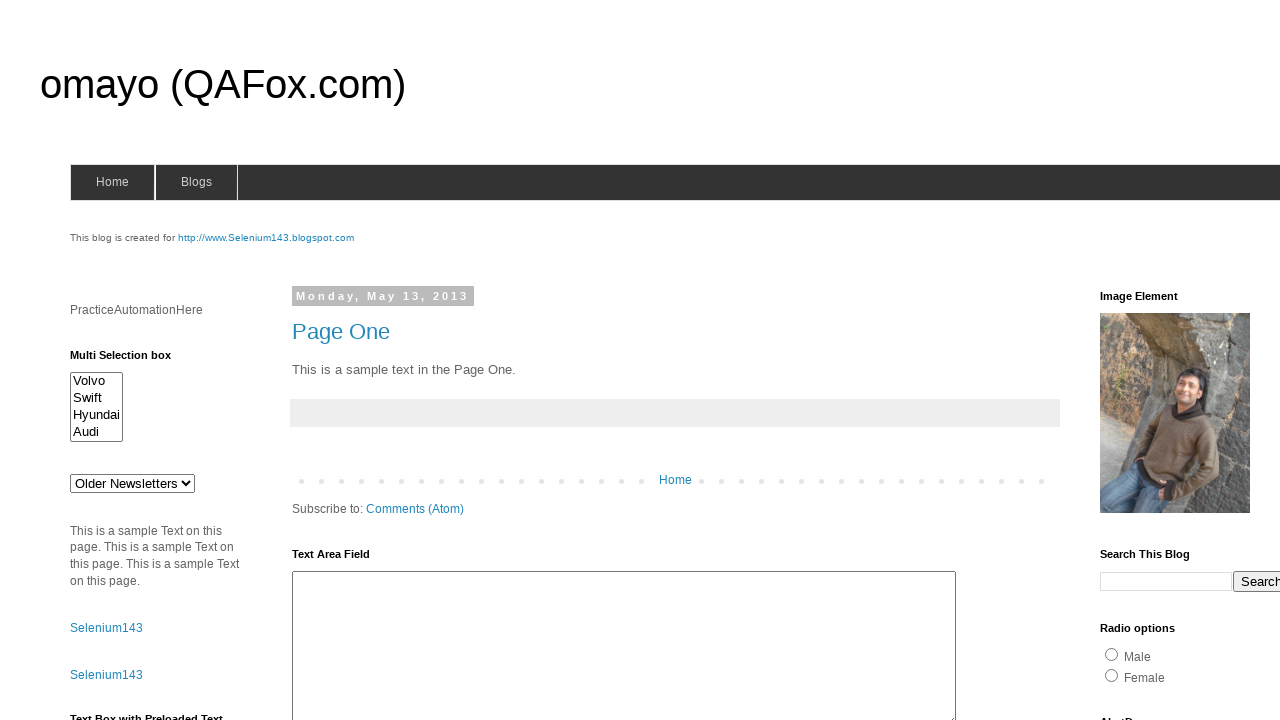

Entered text 'Good Morning India' in textarea with id 'ta1' on #ta1
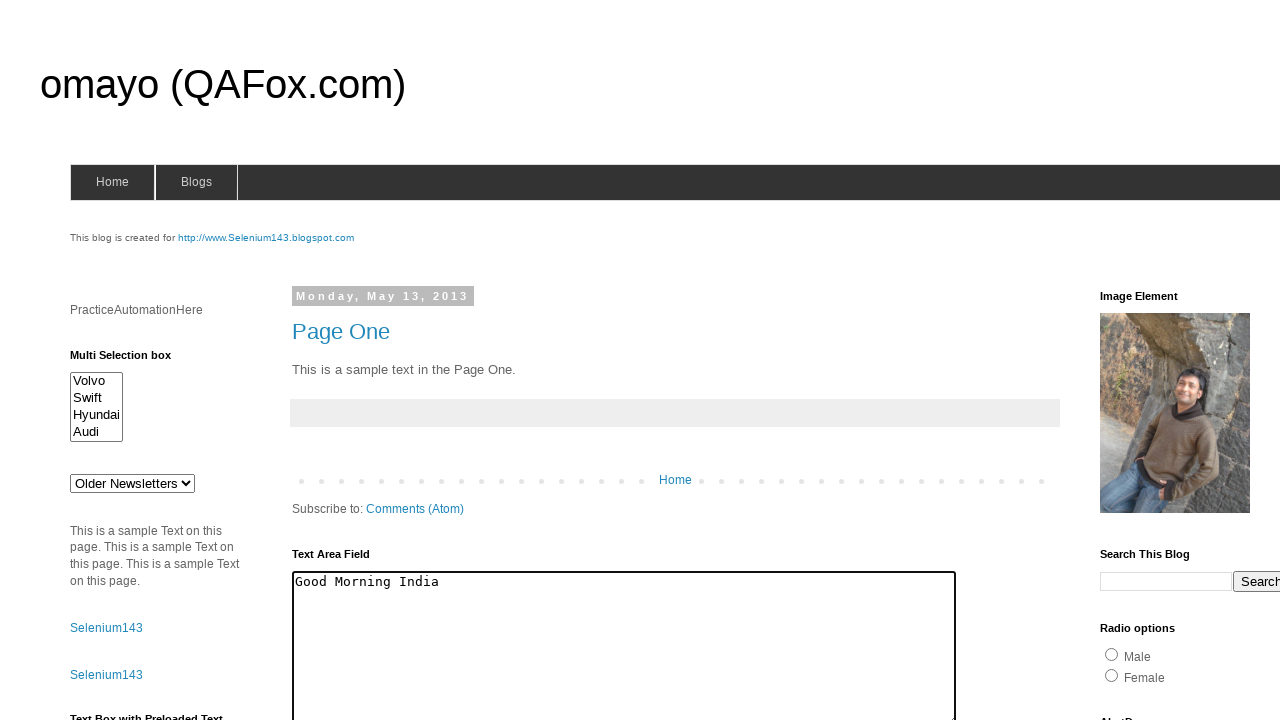

Waited 3 seconds before attempting undo
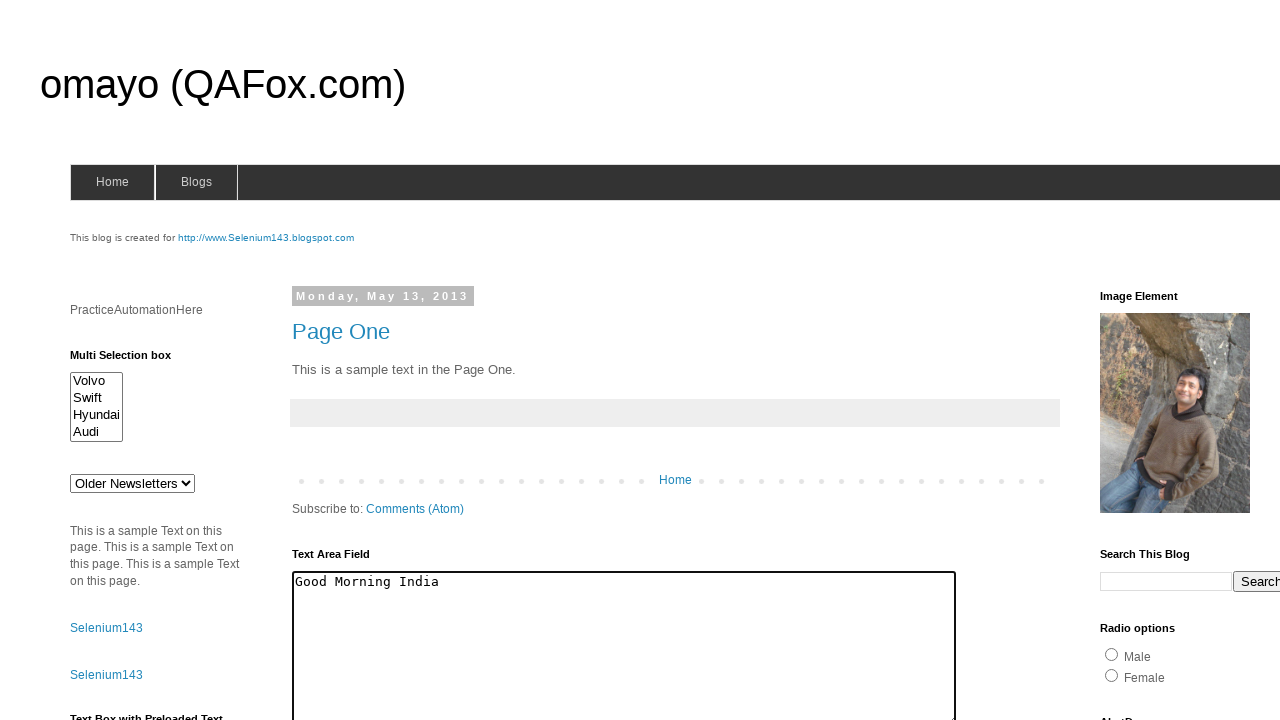

Pressed Ctrl+Z keyboard shortcut to undo text entry on #ta1
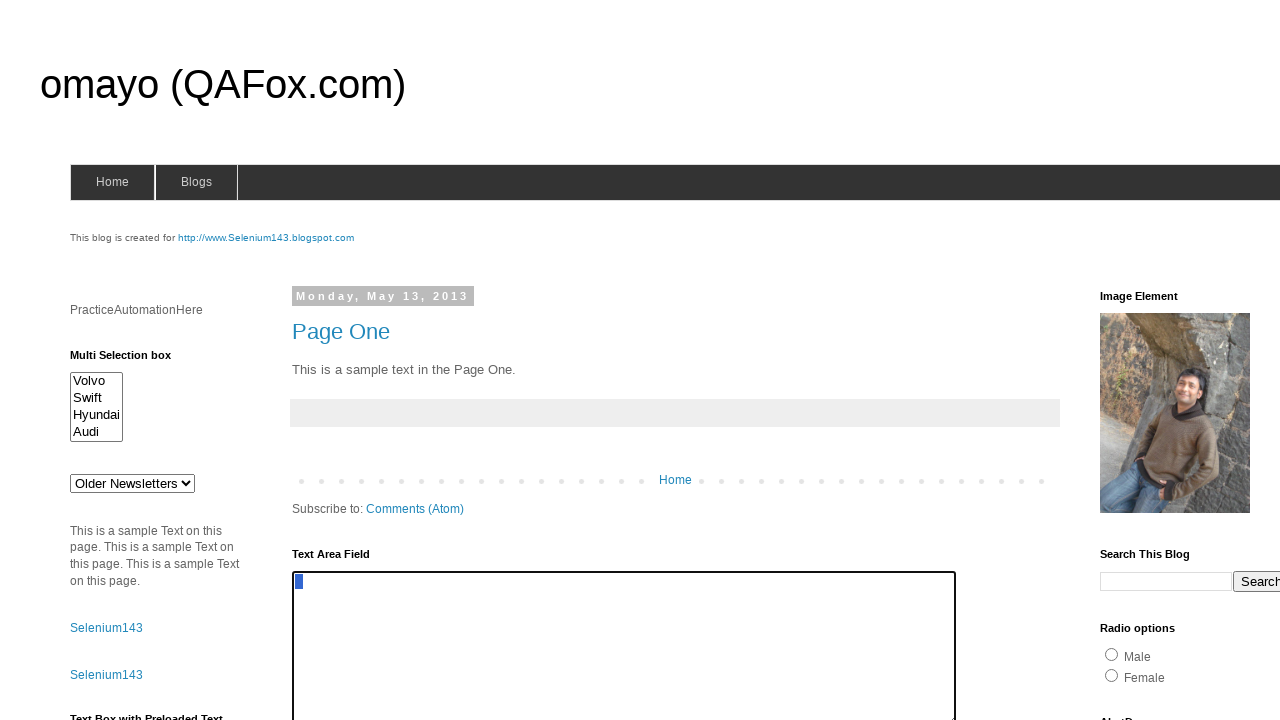

Waited 5 seconds to observe the undo effect
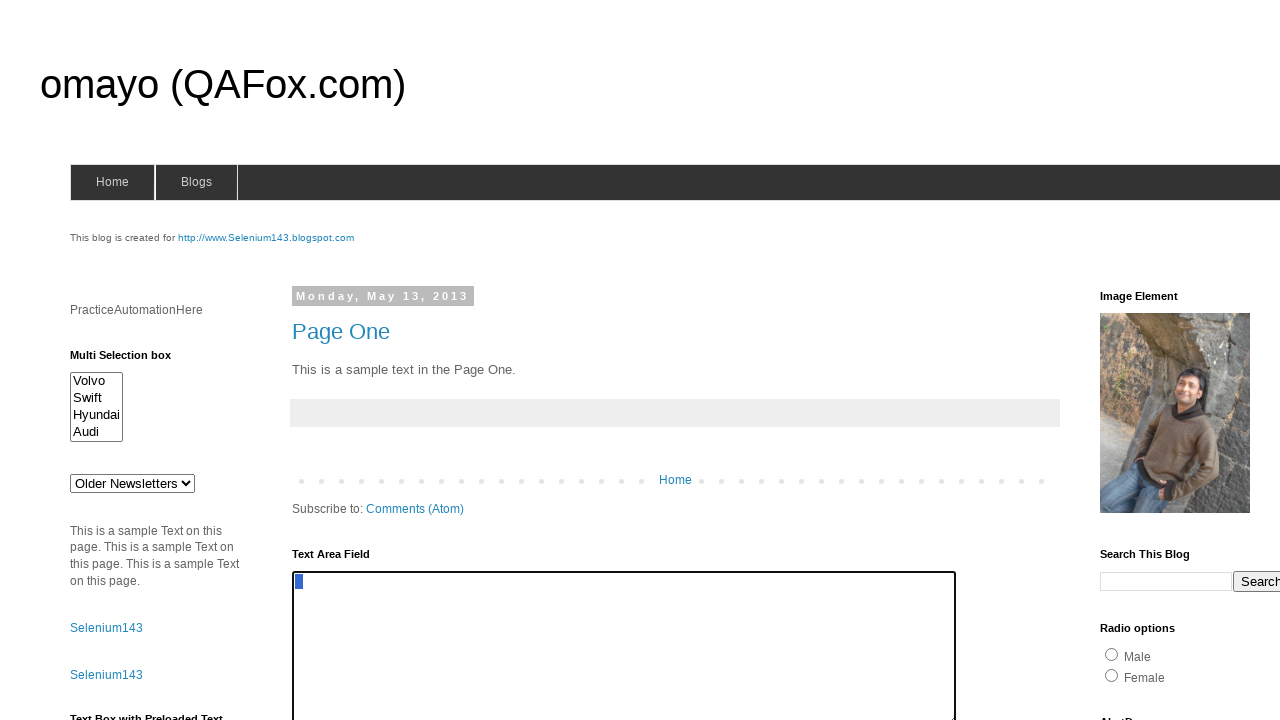

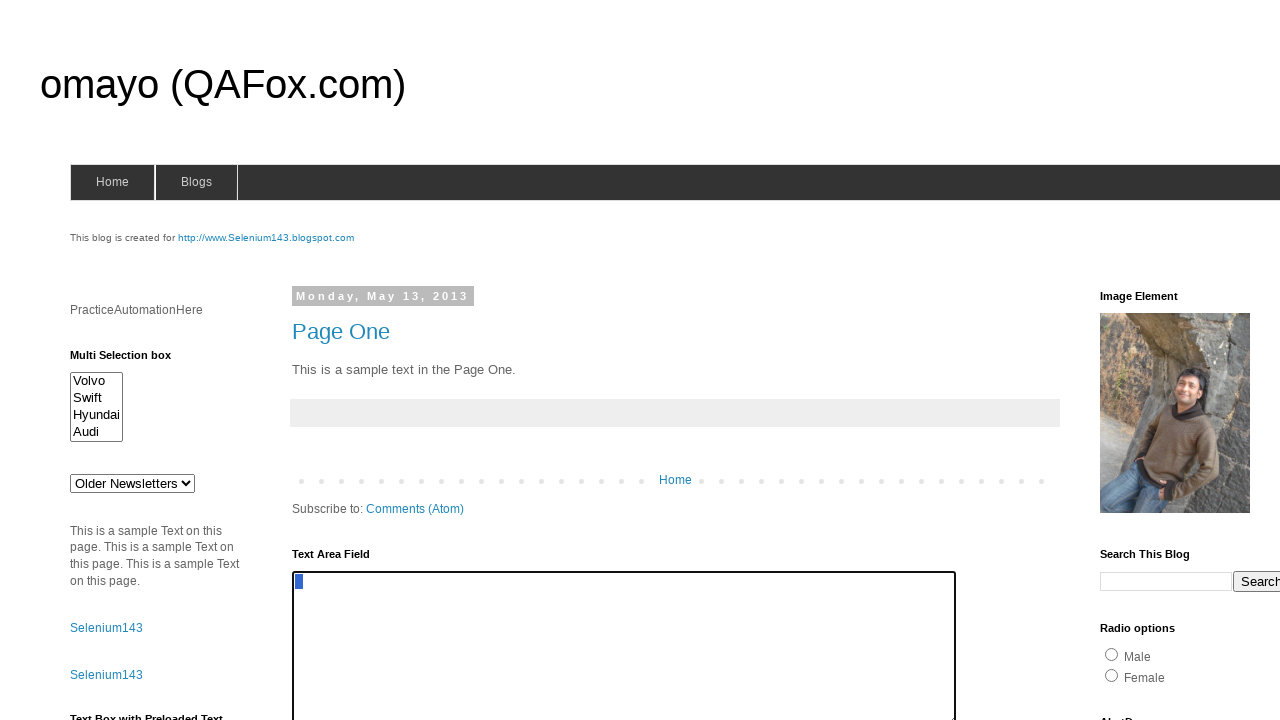